Tests browser tab switching functionality by clicking a button to open a new tab, switching to it, and closing it

Starting URL: https://demoqa.com/browser-windows

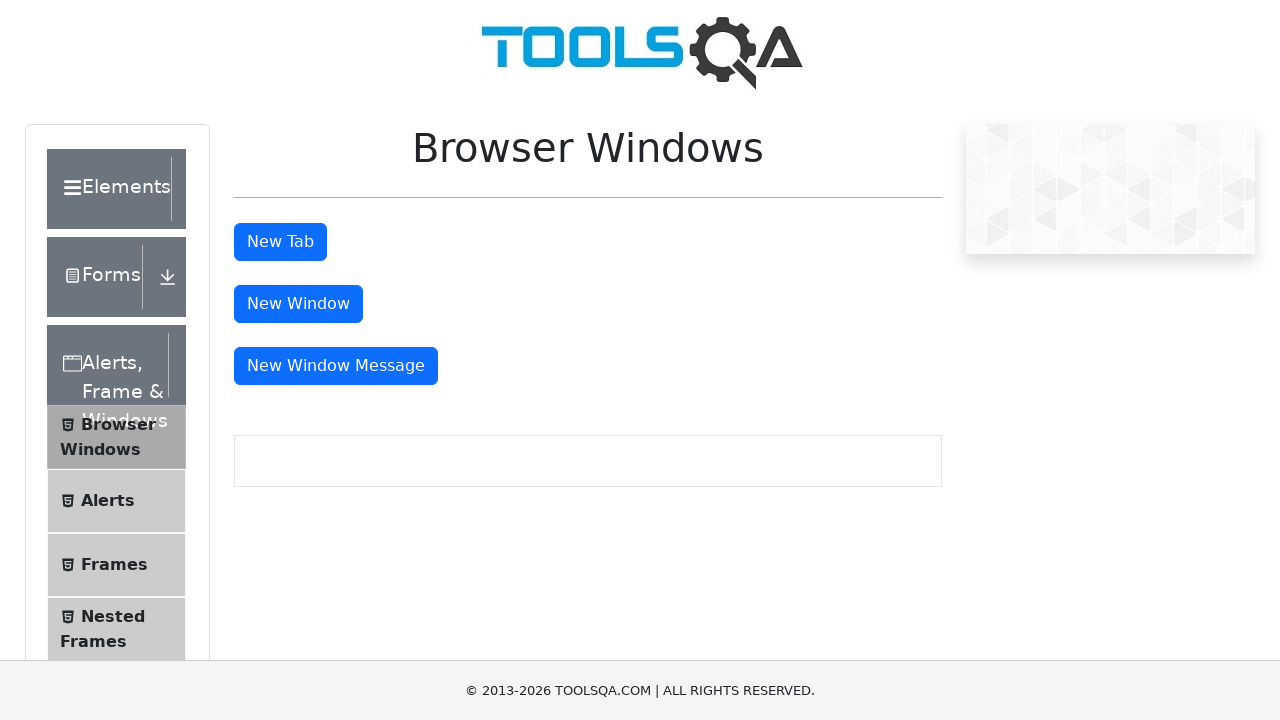

Scrolled tab button into view
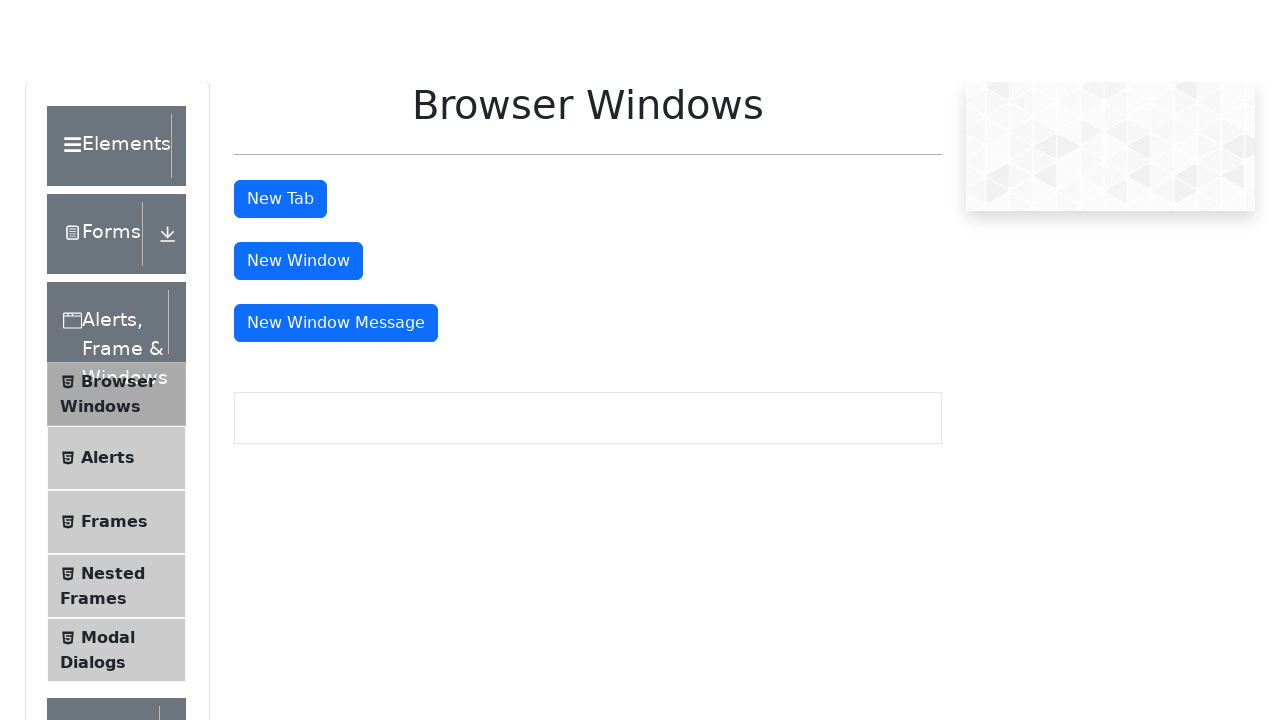

Clicked tab button to open new tab at (280, 19) on #tabButton
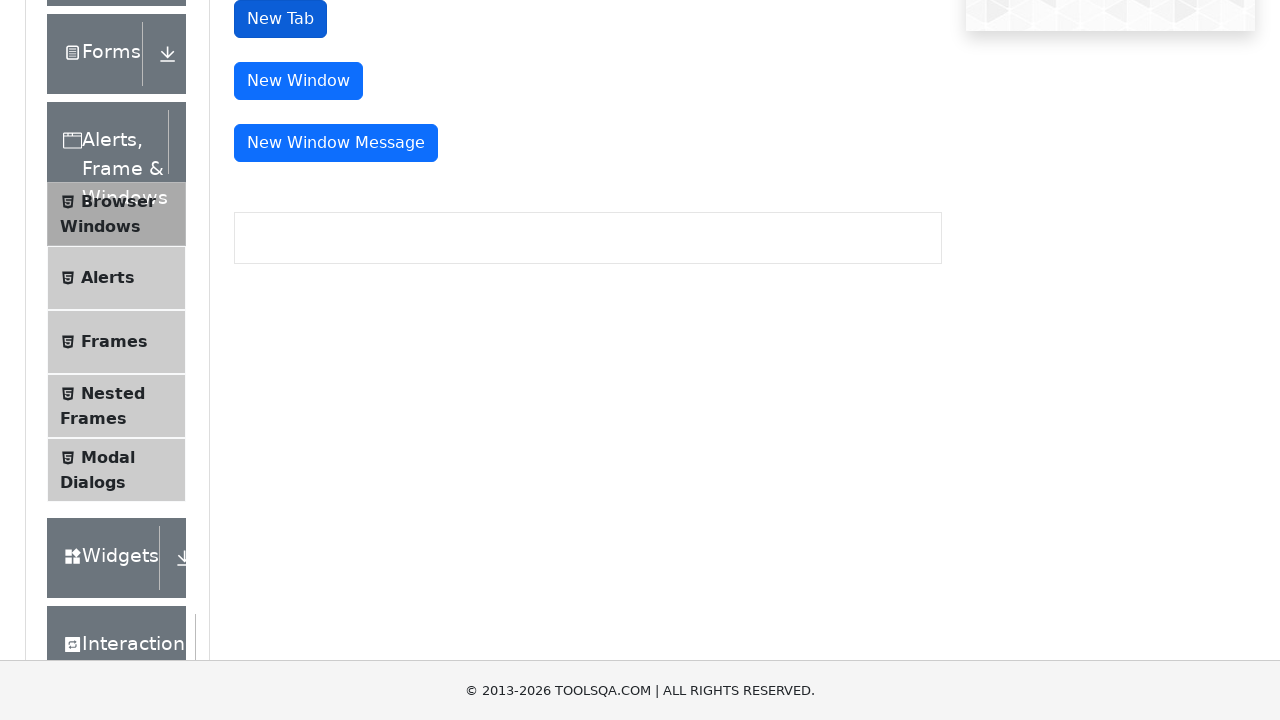

New tab opened and switched to it
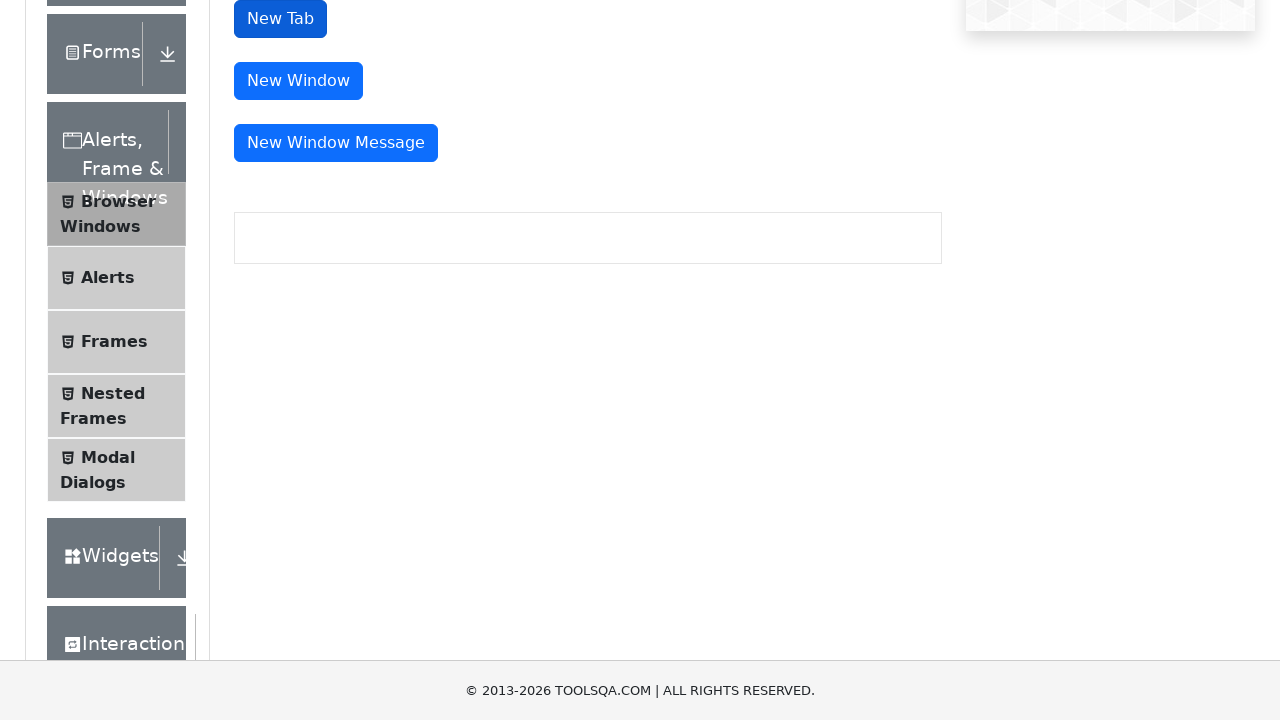

New tab page loaded completely
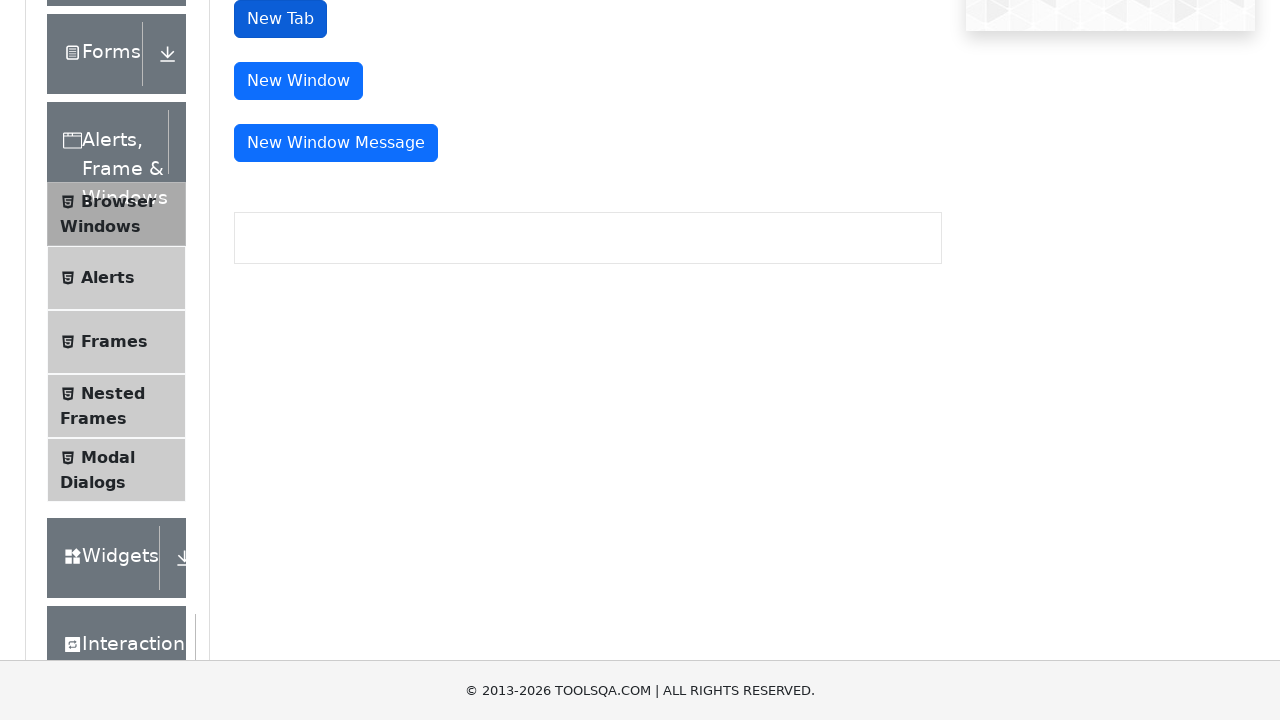

Closed the new tab
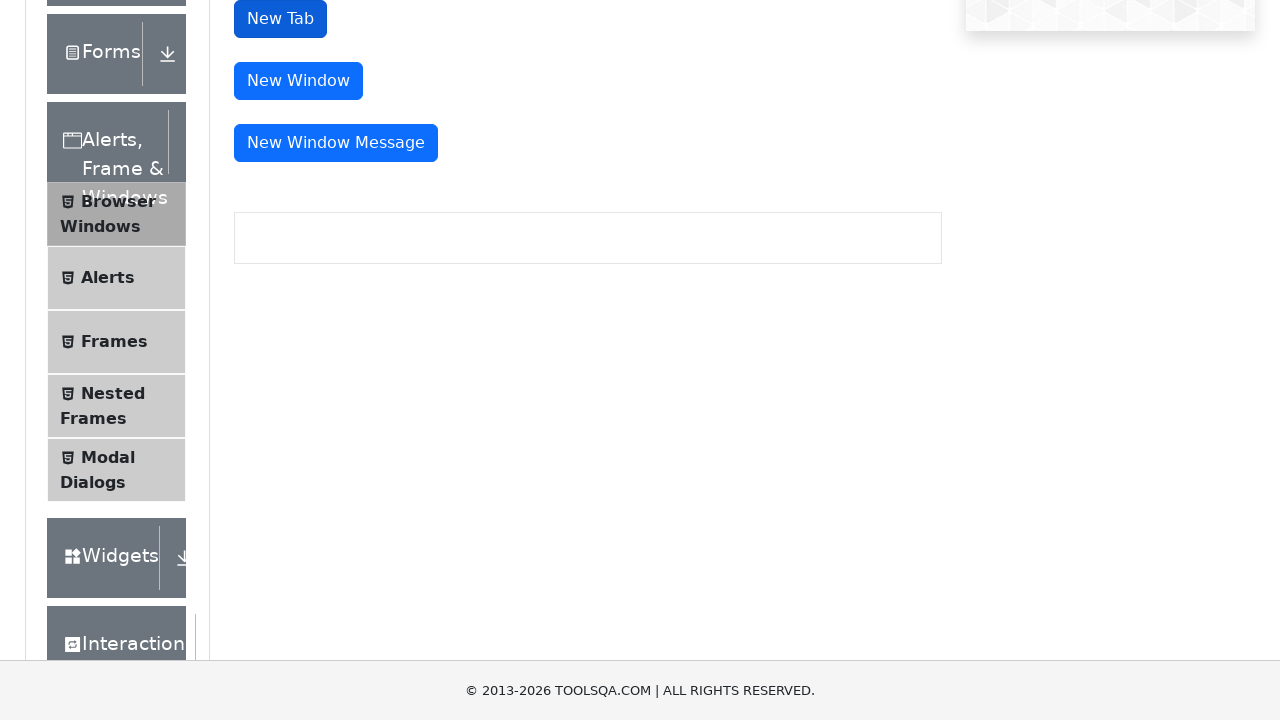

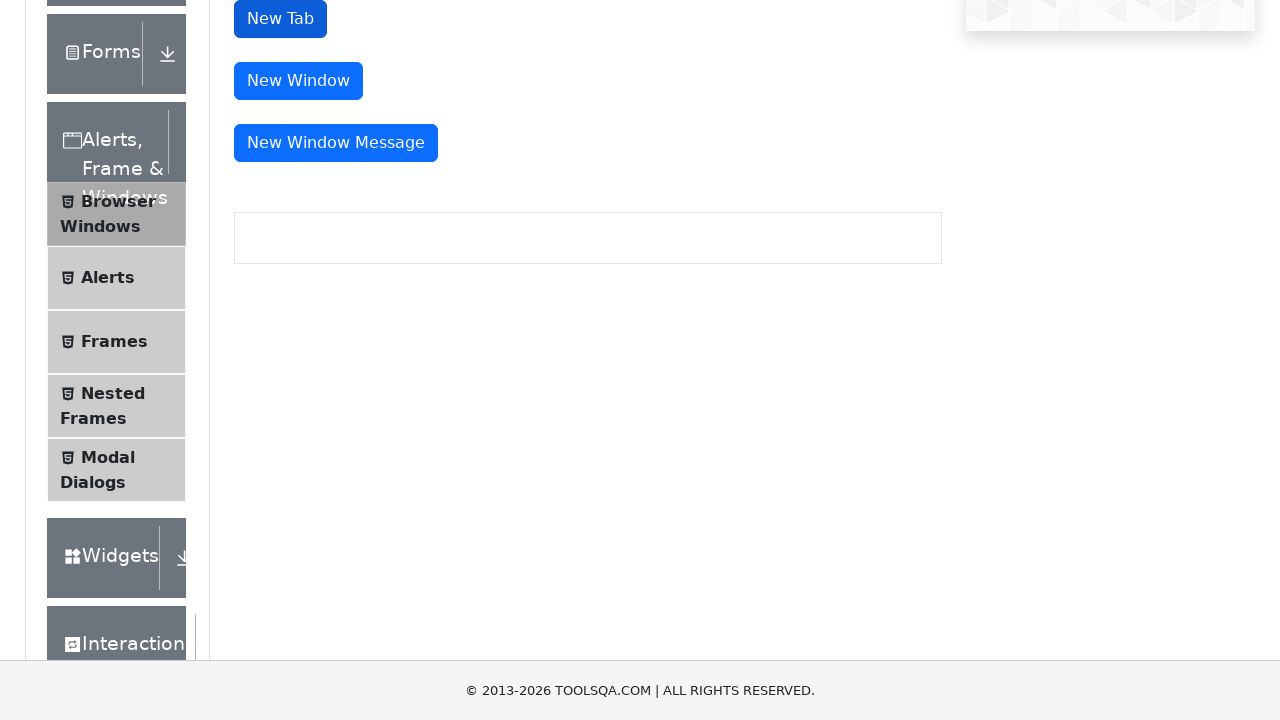